Tests flight booking functionality by selecting departure and destination cities, then searching for available flights

Starting URL: https://www.blazedemo.com

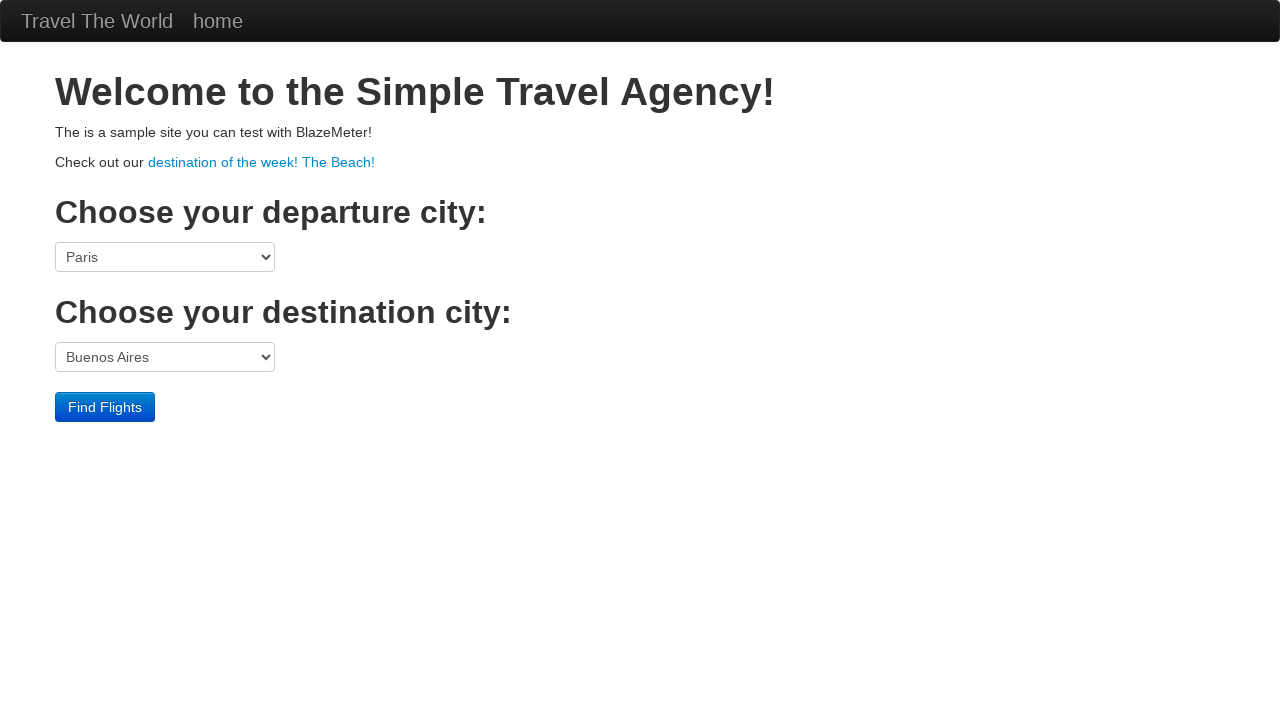

Clicked on departure city dropdown at (165, 257) on select[name='fromPort']
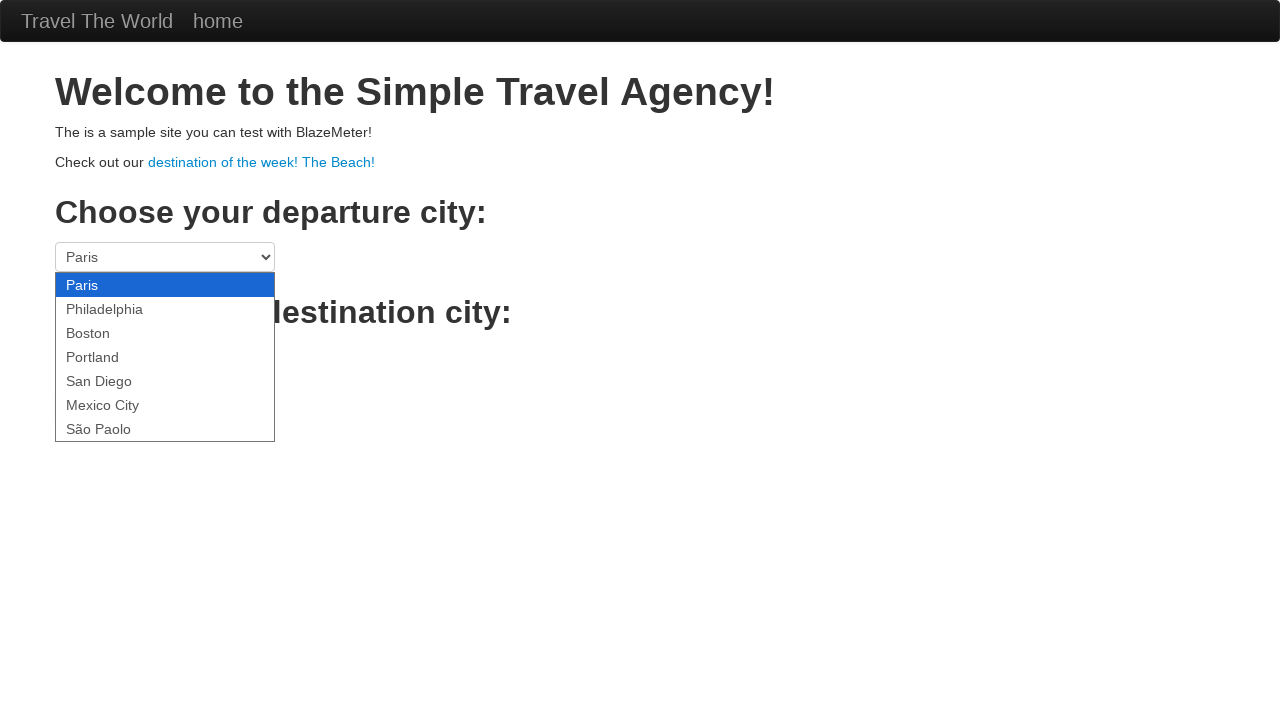

Selected São Paolo as departure city on select[name='fromPort']
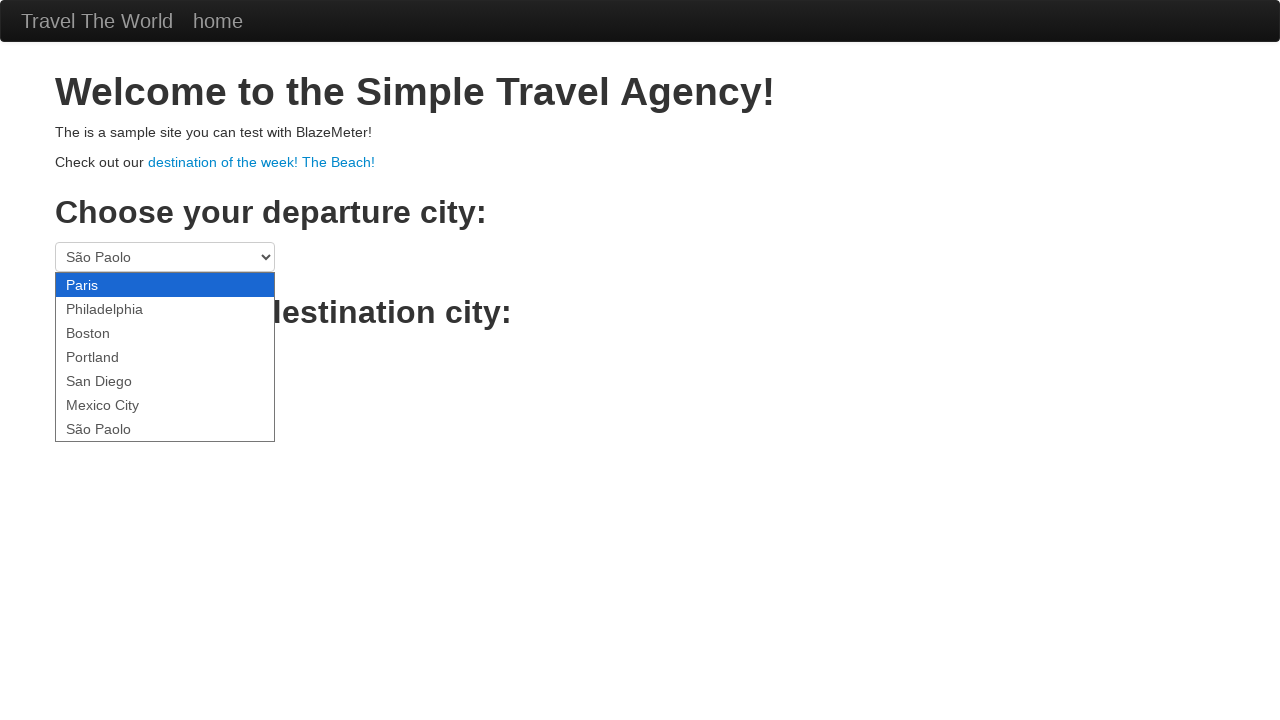

Selected Berlin as destination city on select[name='toPort']
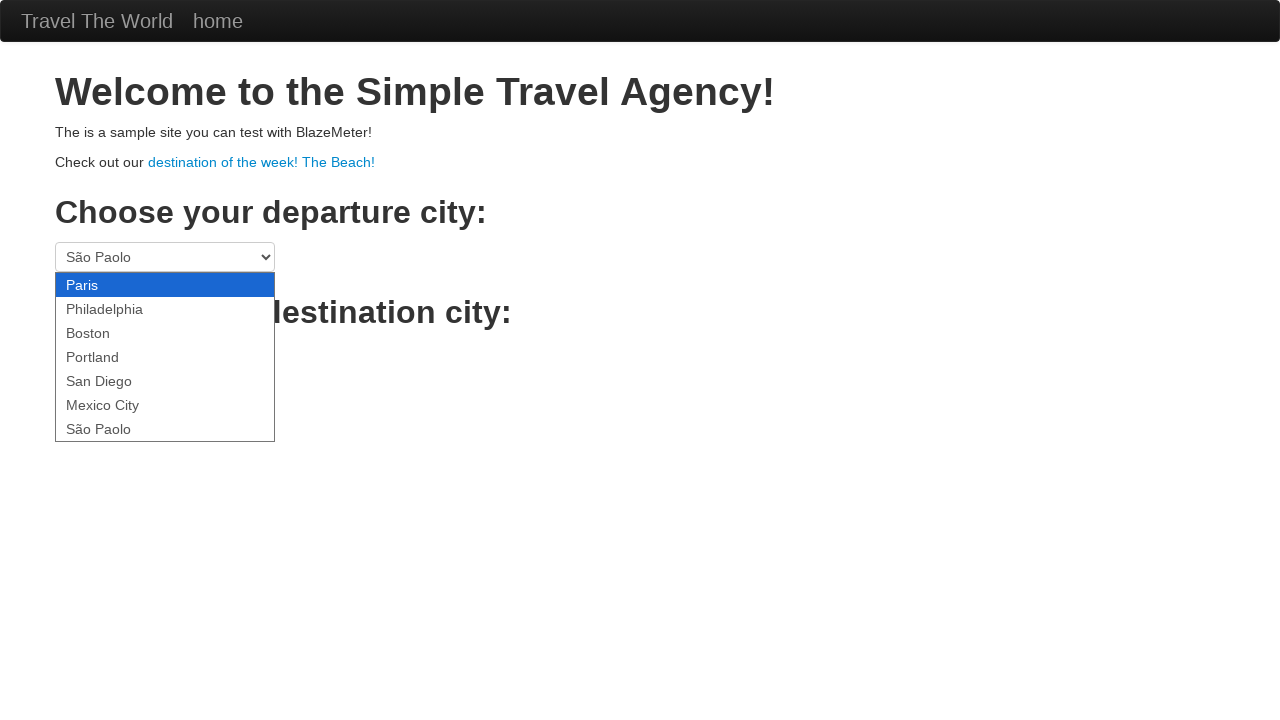

Clicked Find Flights button to search for available flights at (105, 407) on .btn-primary
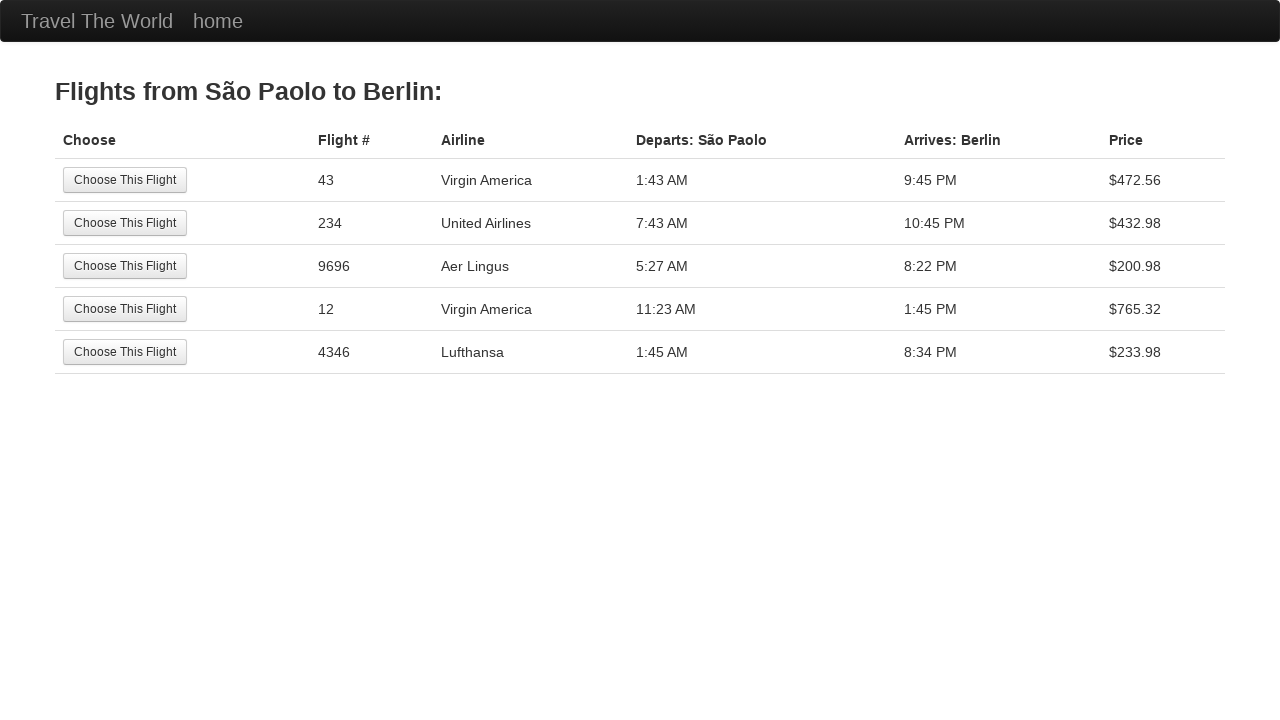

Waited for reservation page to load
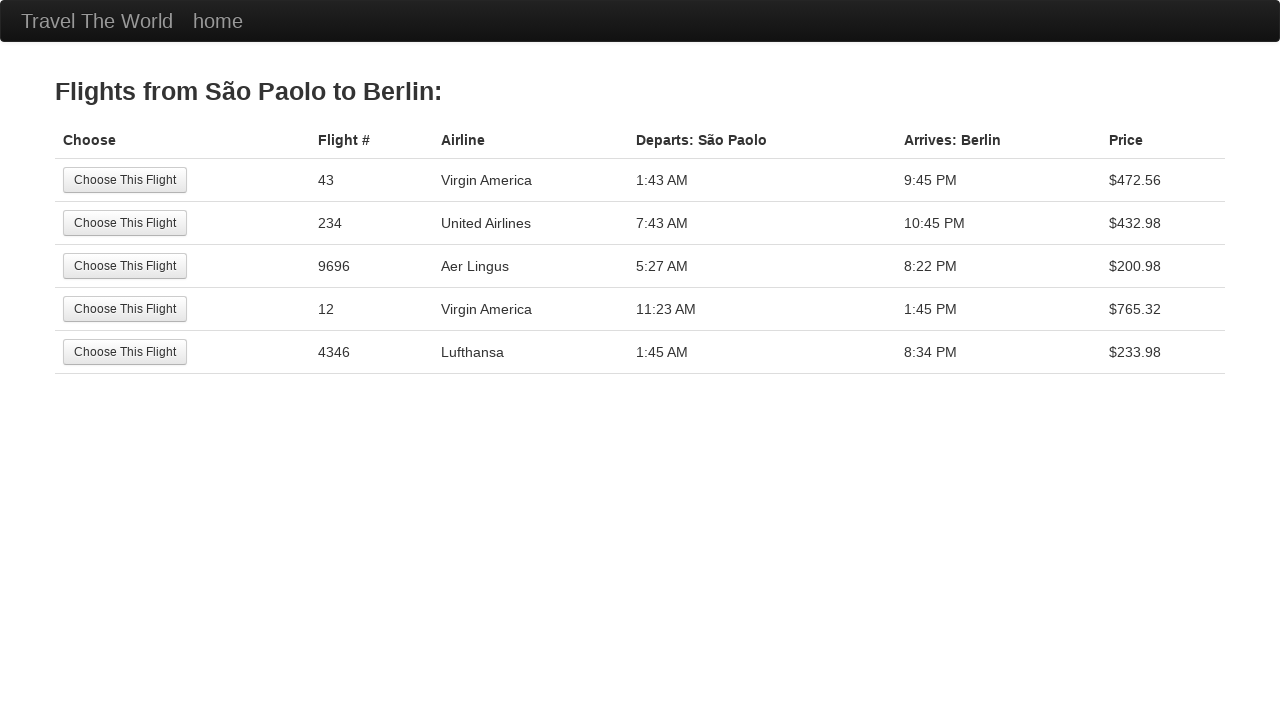

Verified page title is 'BlazeDemo - reserve'
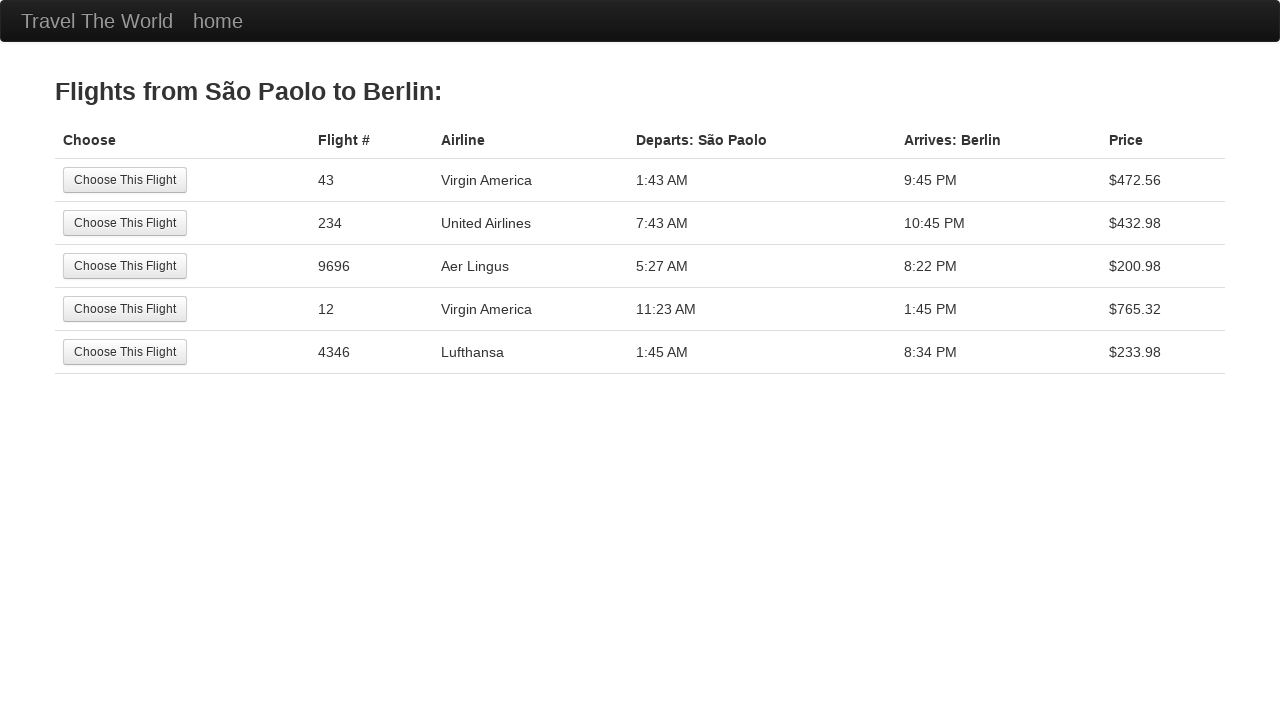

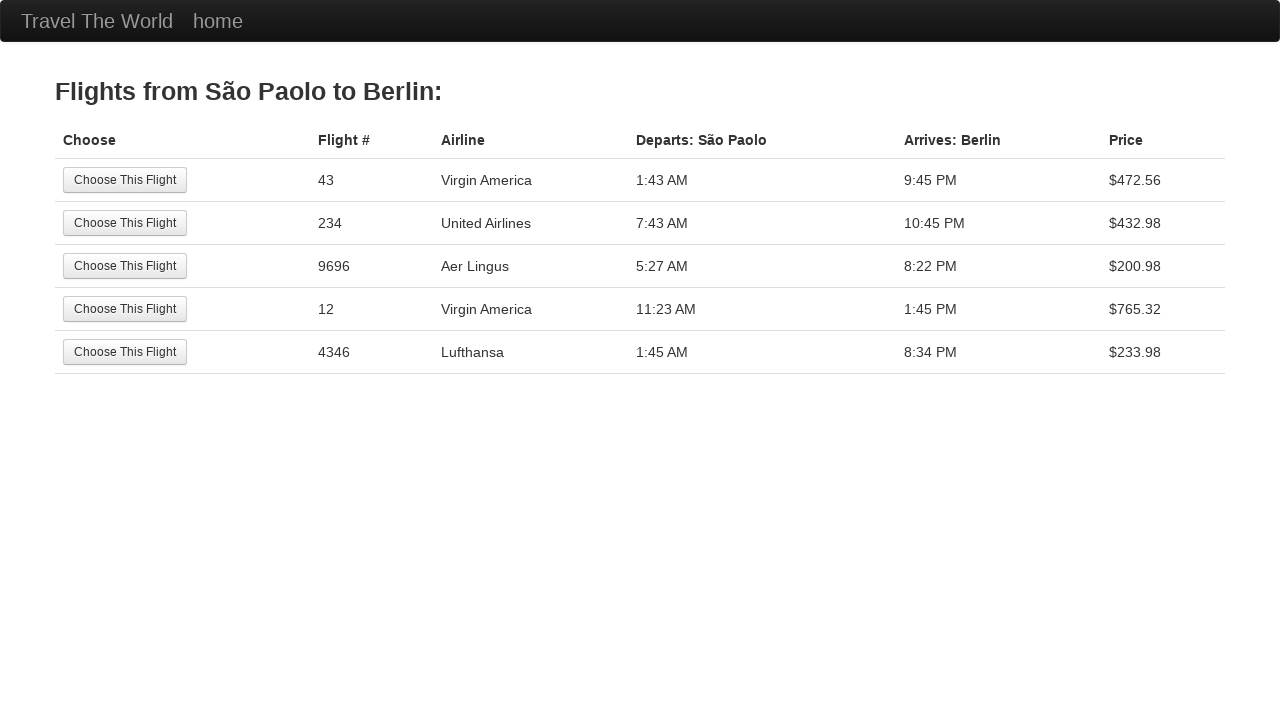